Tests an explicit wait scenario by waiting for a price element to show "$100", then solving a mathematical puzzle by reading a value from the page, computing log(abs(12*sin(x))), entering the result, and submitting.

Starting URL: http://suninjuly.github.io/explicit_wait2.html

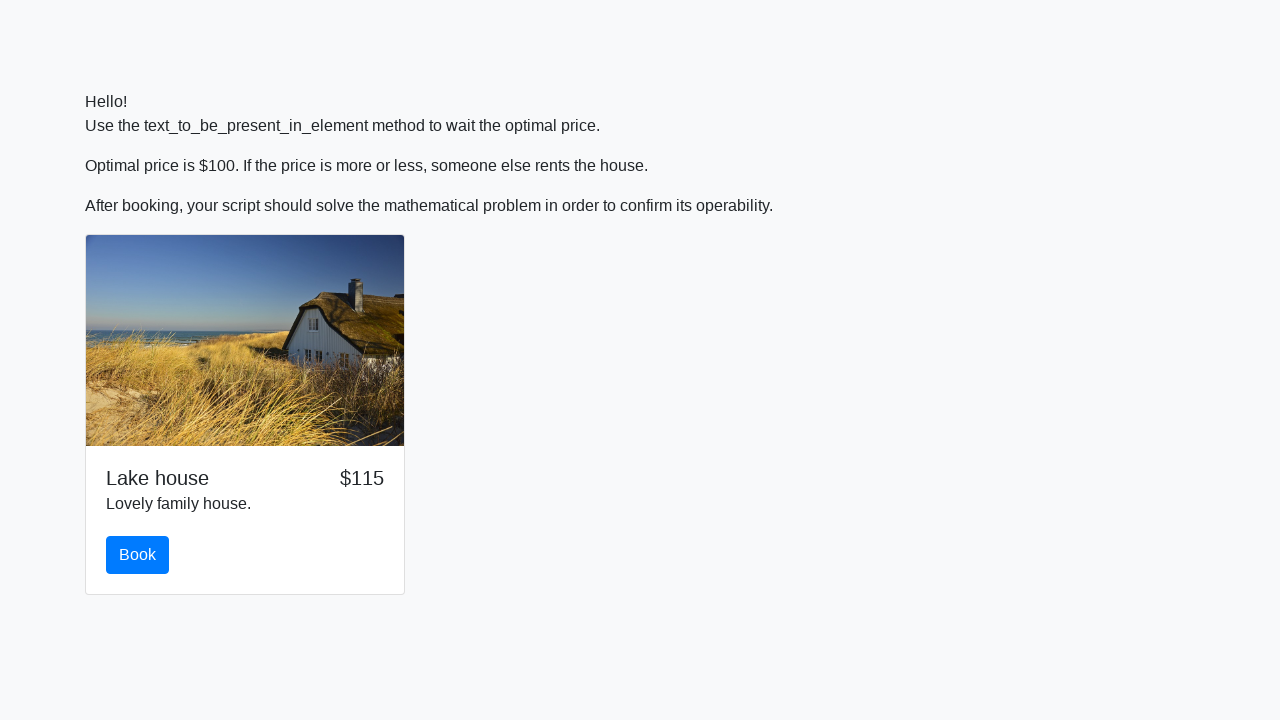

Waited for price element to display '$100'
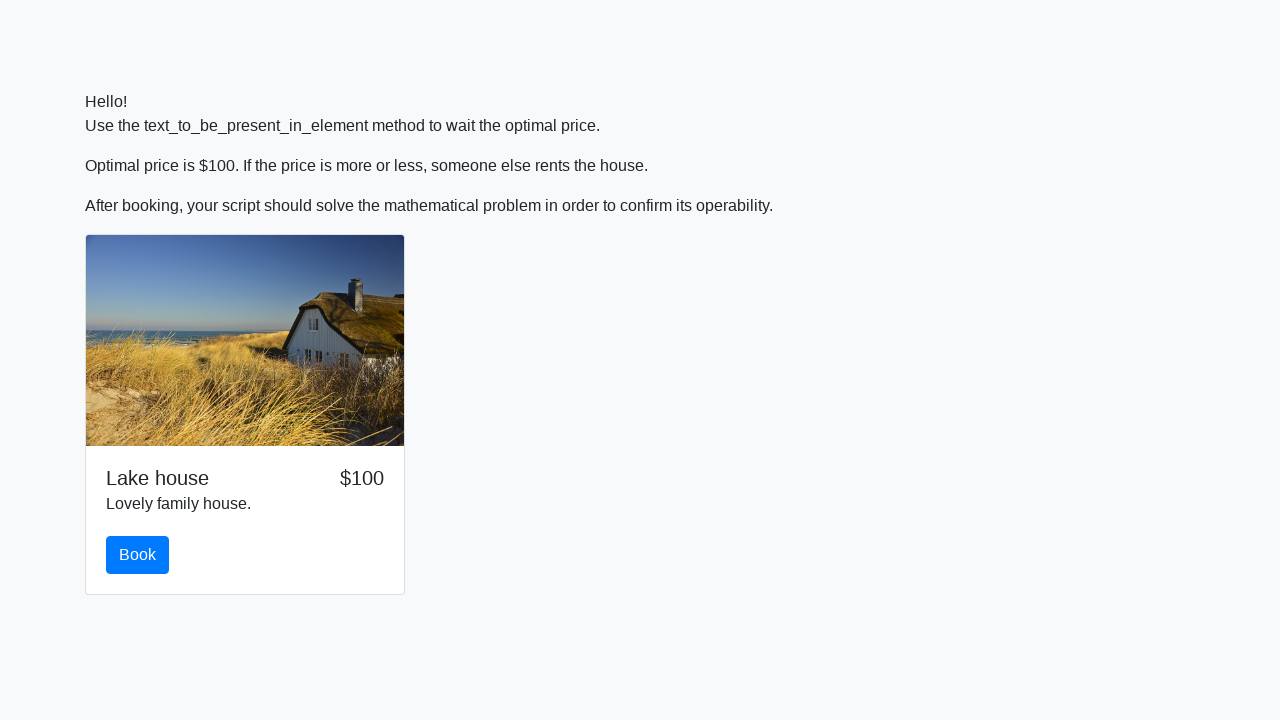

Clicked the book button at (138, 555) on #book
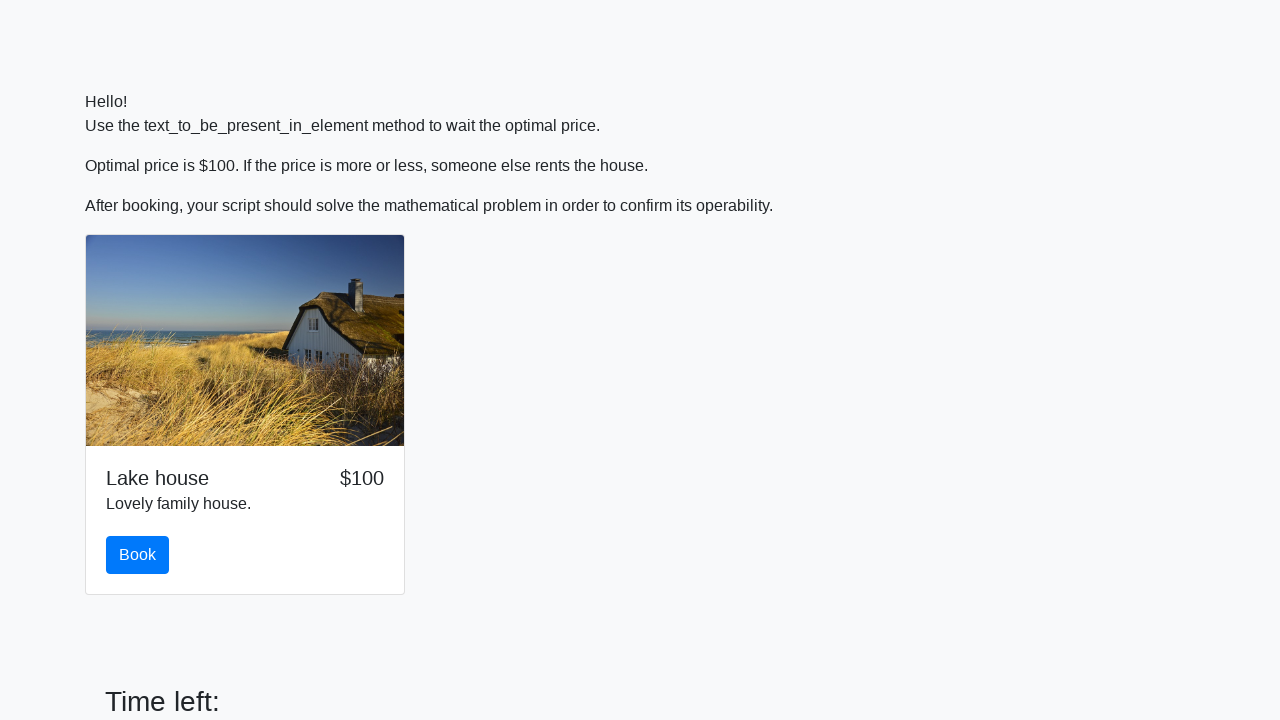

Scrolled to the solve button
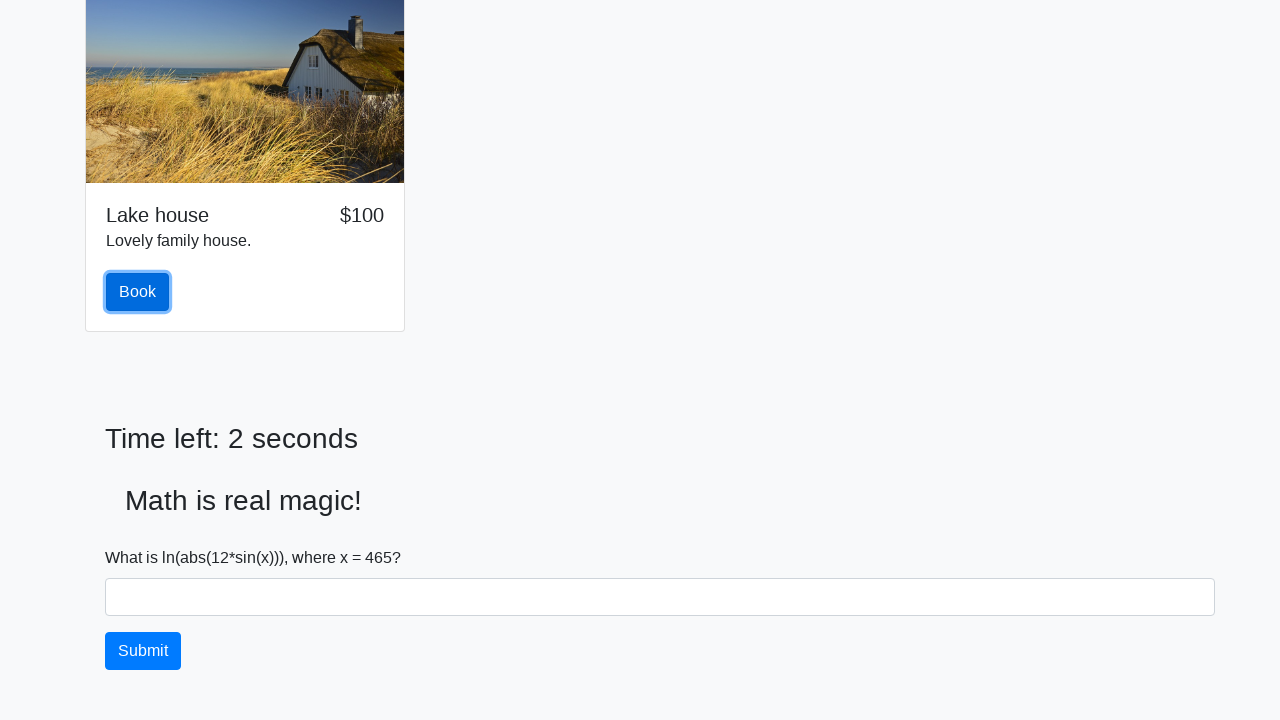

Retrieved input value from page: 465
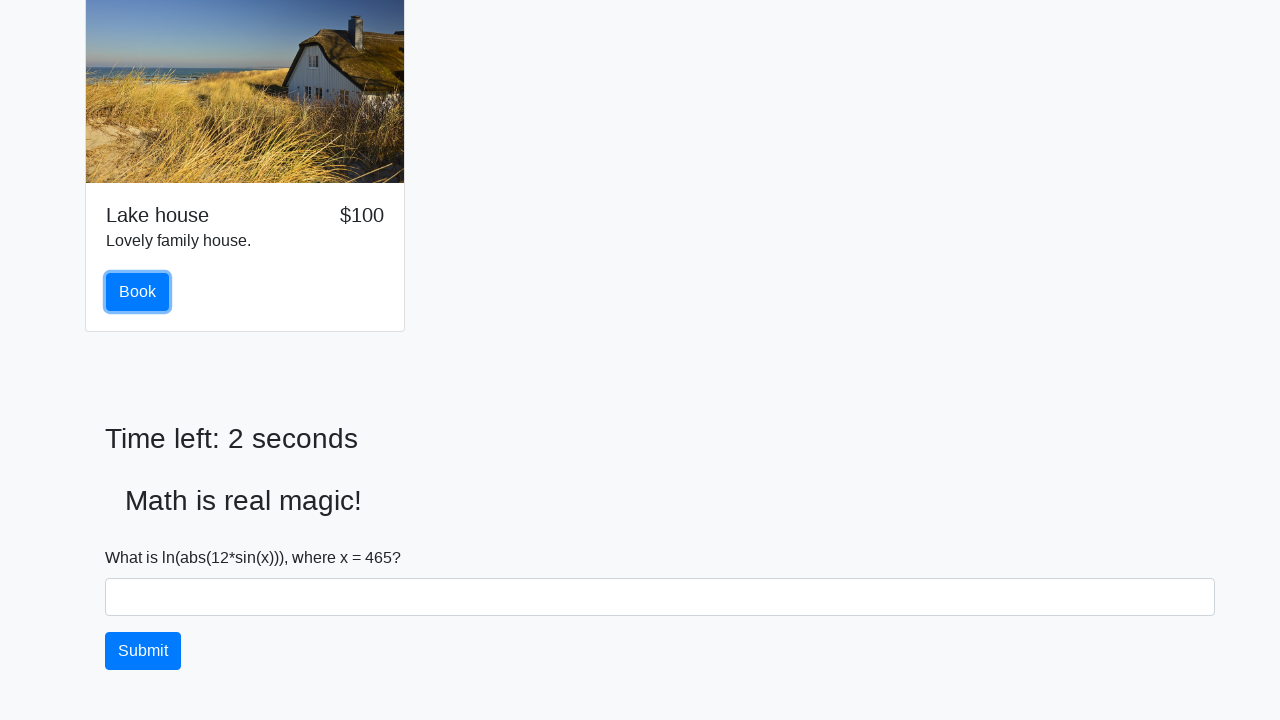

Calculated answer log(abs(12*sin(465))) = -0.6324782965389893
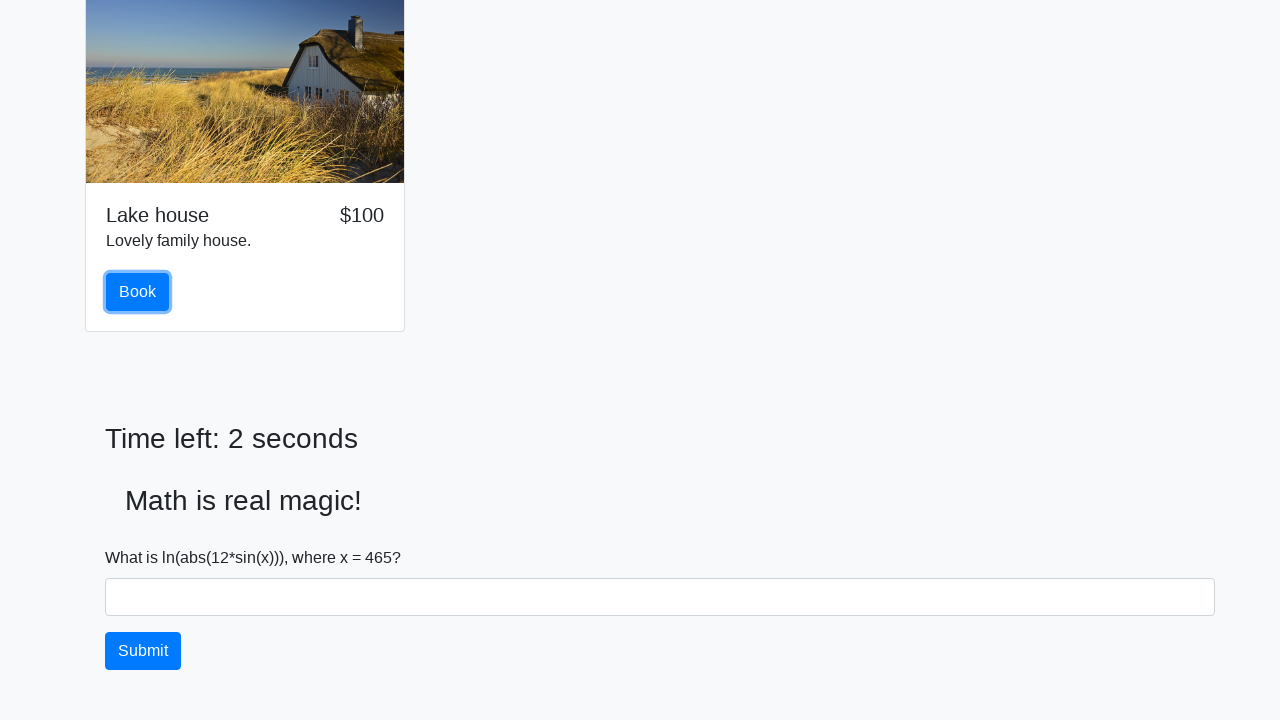

Filled answer field with calculated value: -0.6324782965389893 on #answer
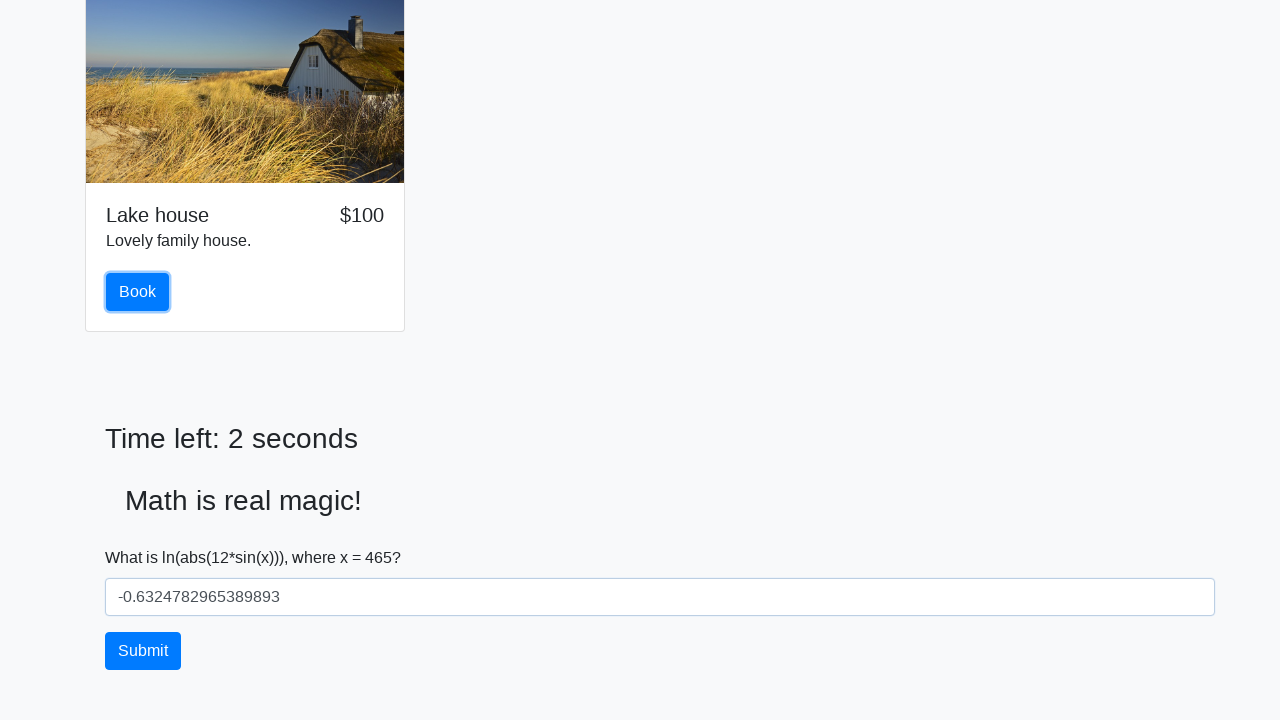

Clicked the solve button to submit the puzzle answer at (143, 651) on #solve
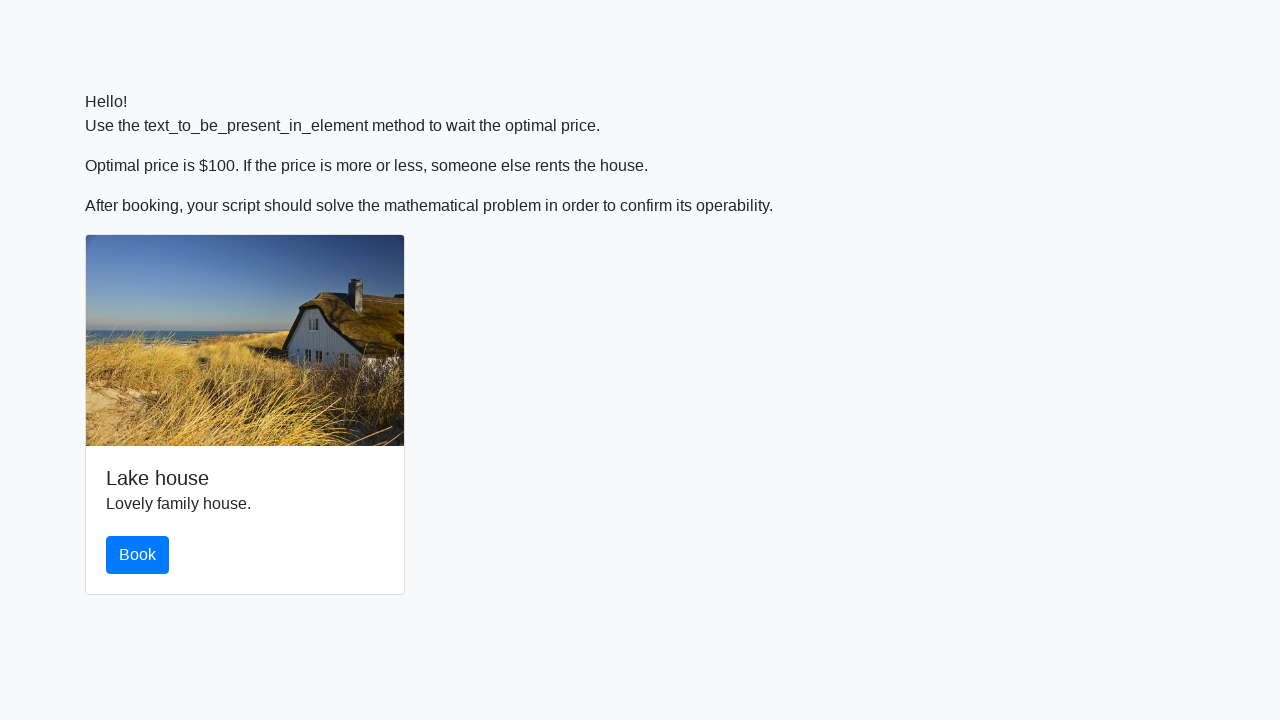

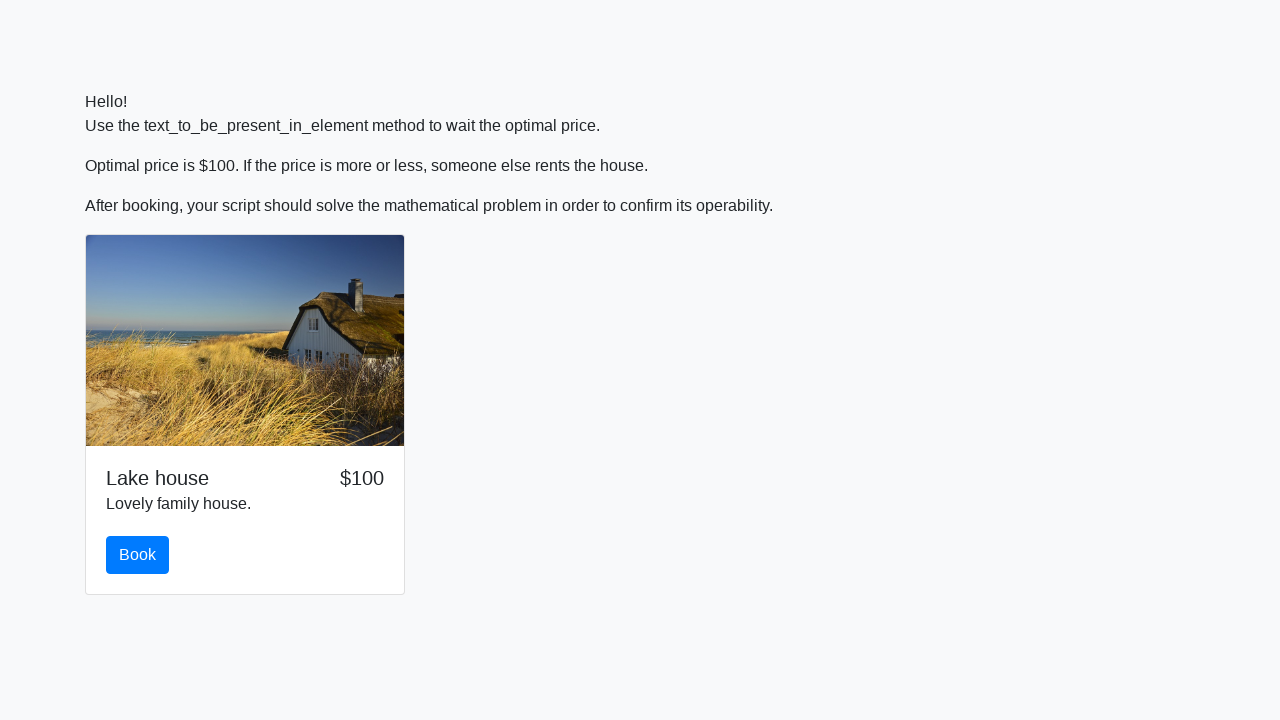